Tests a filtering list demo by waiting for filter items to load and clicking the food checkbox filter to filter the displayed items.

Starting URL: https://www.kirupa.com/html5/examples/filtering_list_items.htm

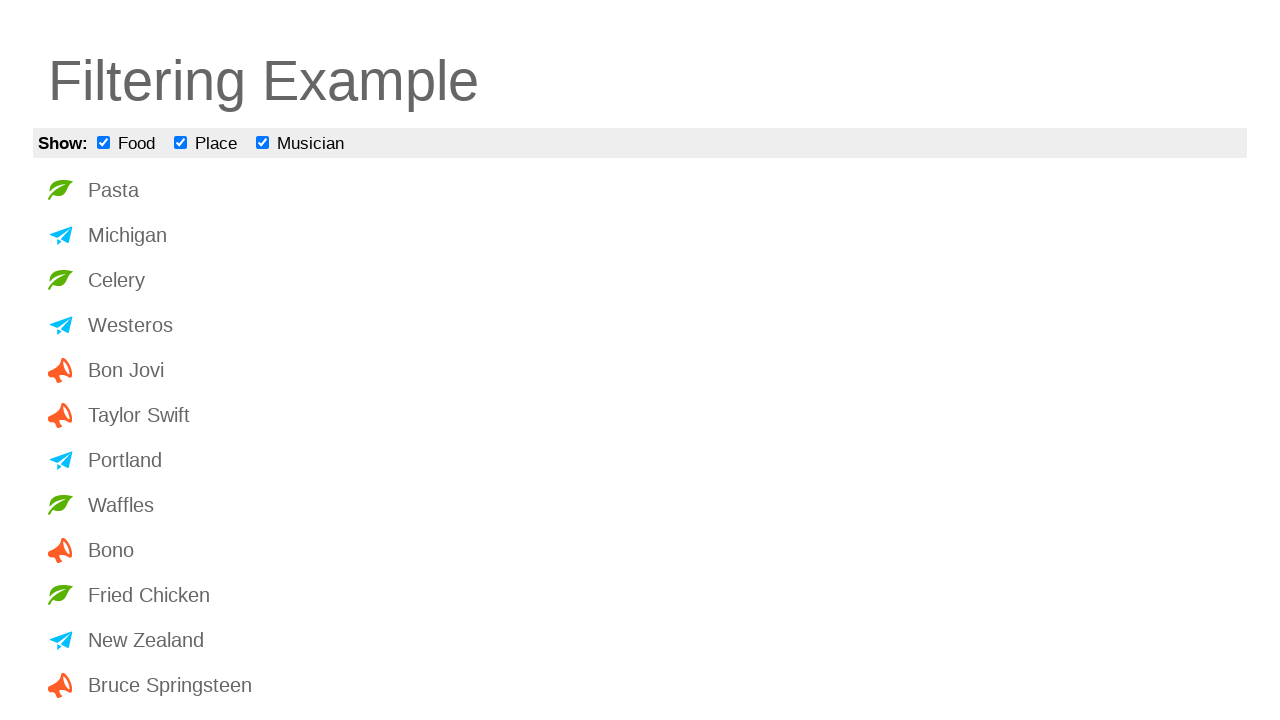

Waited for filter items to load
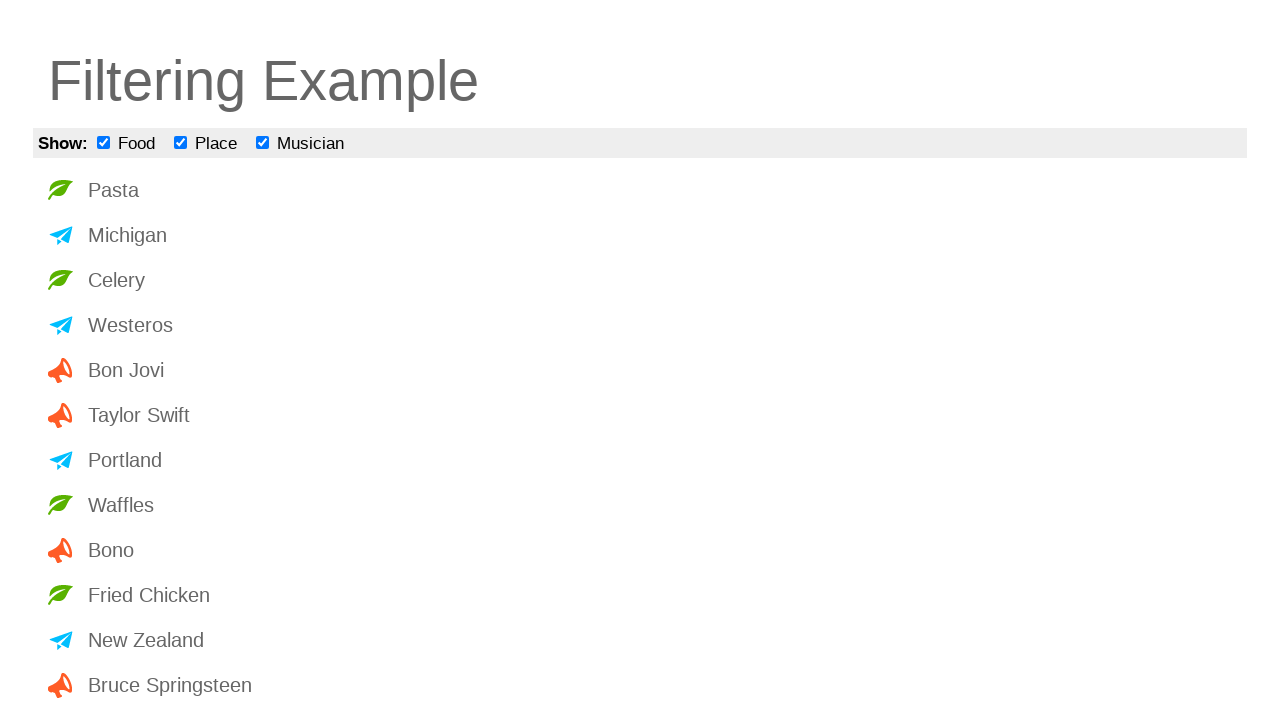

Clicked the food checkbox filter at (104, 142) on input[name='foodCheckBox']
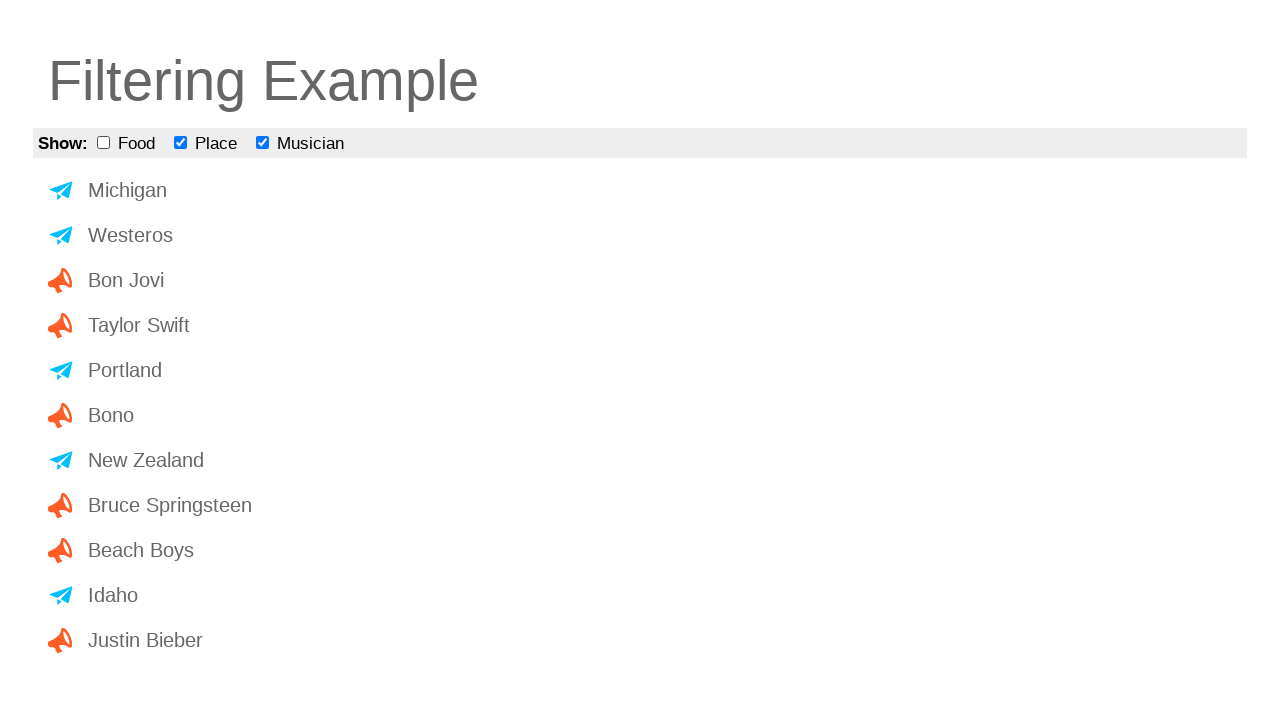

Waited for filtering to take effect
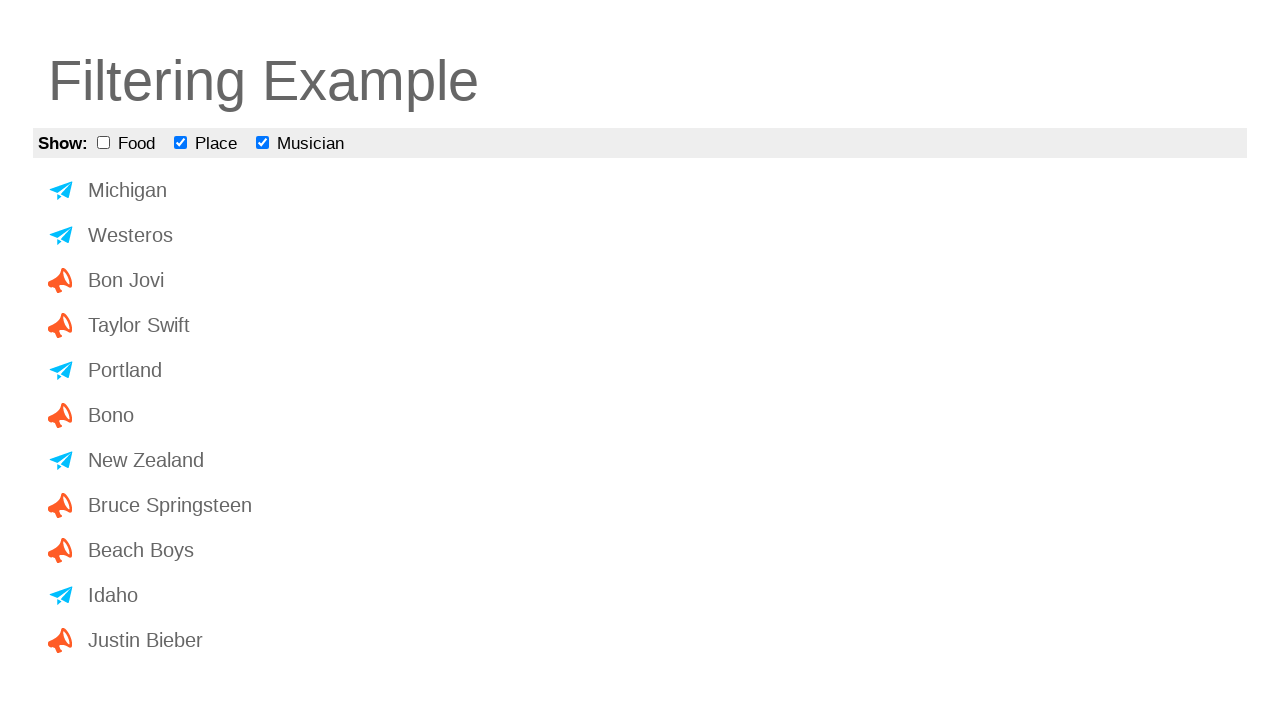

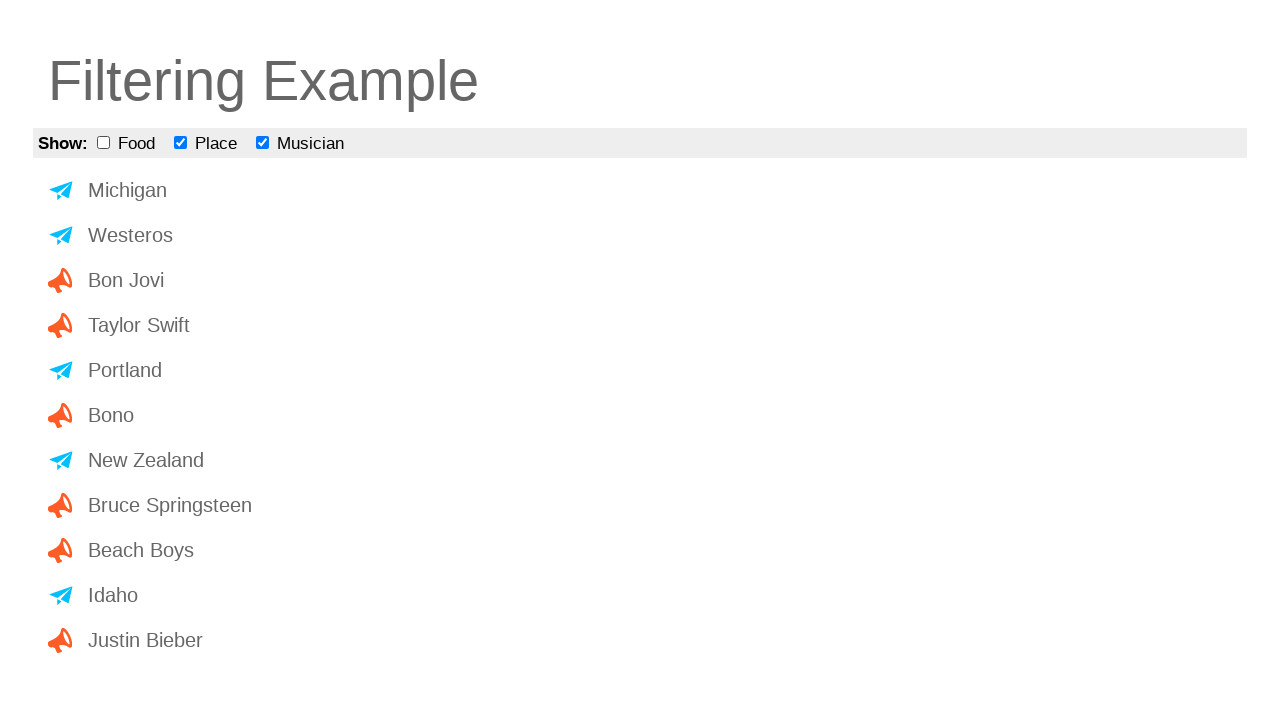